Tests navigation by clicking on the "A/B Testing" link from the practice page and verifies the page title changes to "No A/B Test"

Starting URL: https://practice.cydeo.com

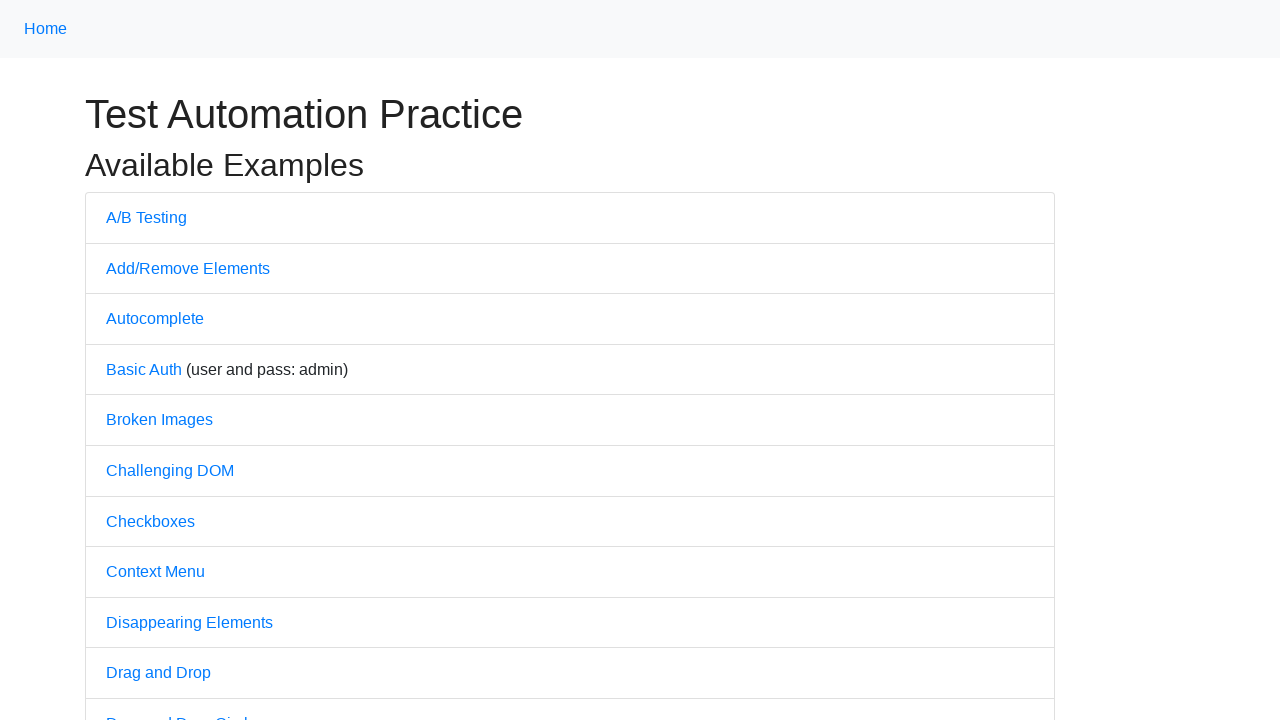

Clicked on 'A/B Testing' link from practice page at (146, 217) on text=A/B Testing
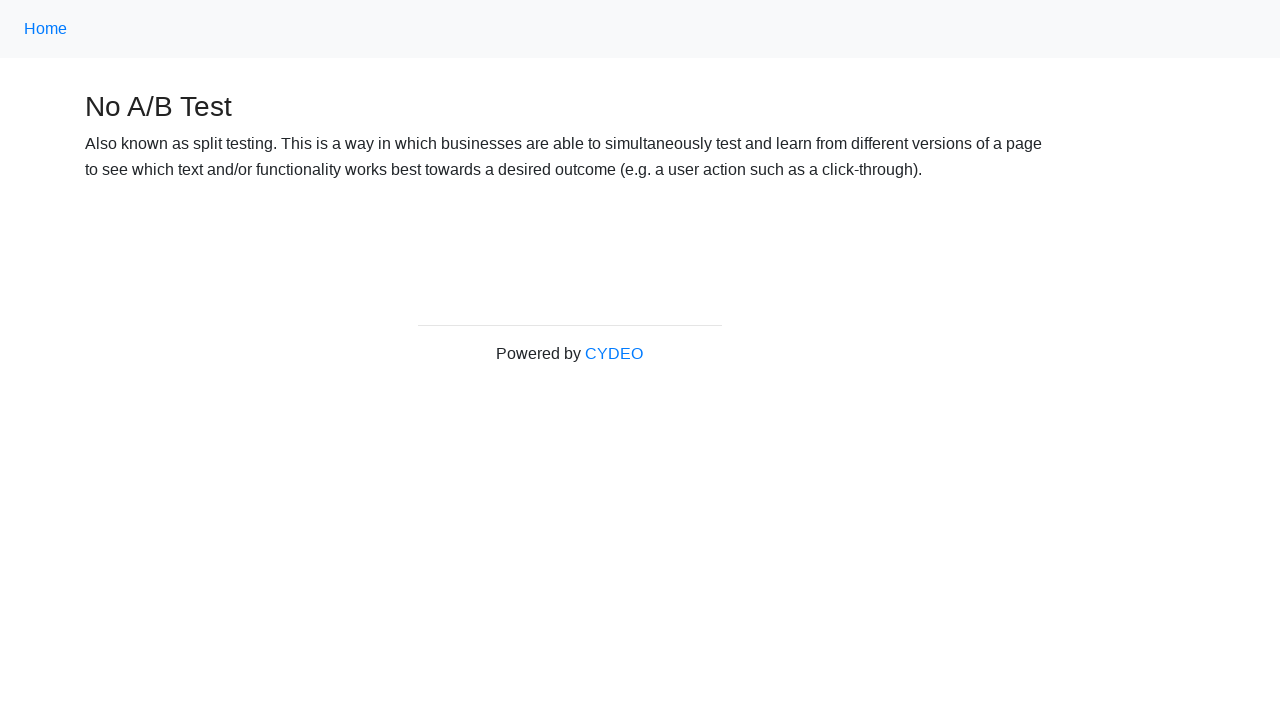

Waited for page to load after clicking A/B Testing link
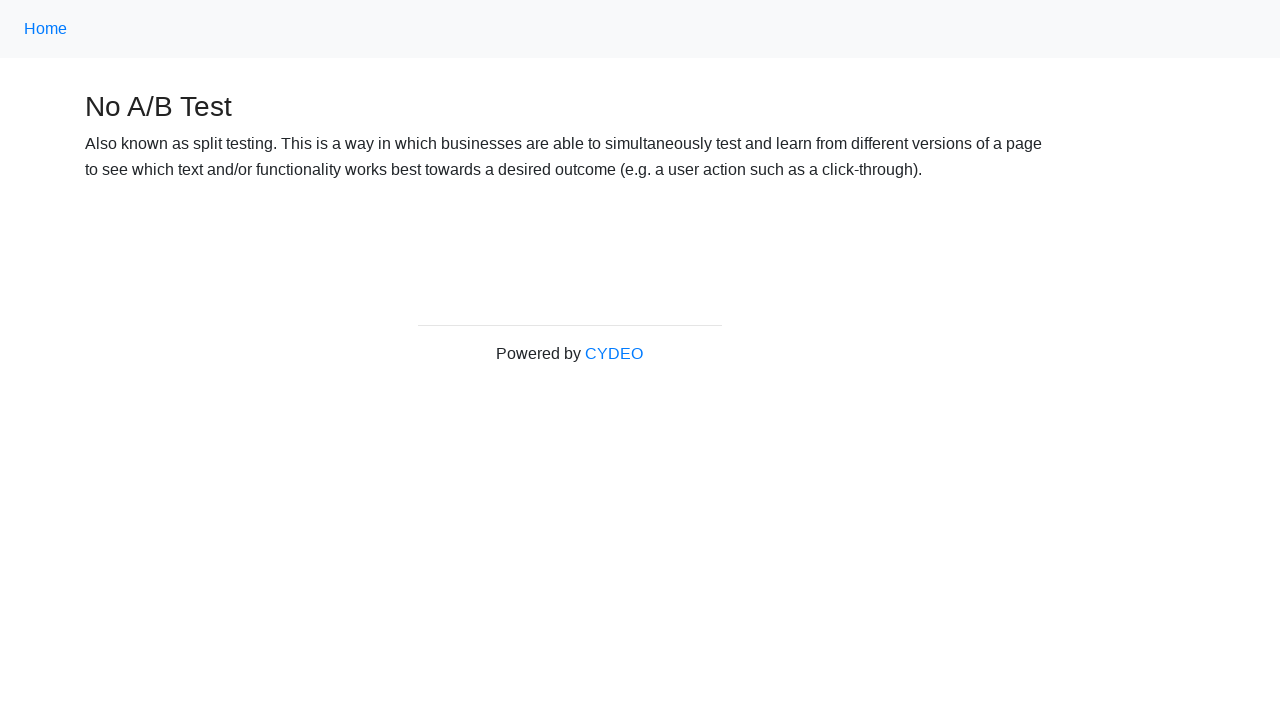

Verified page title changed to 'No A/B Test'
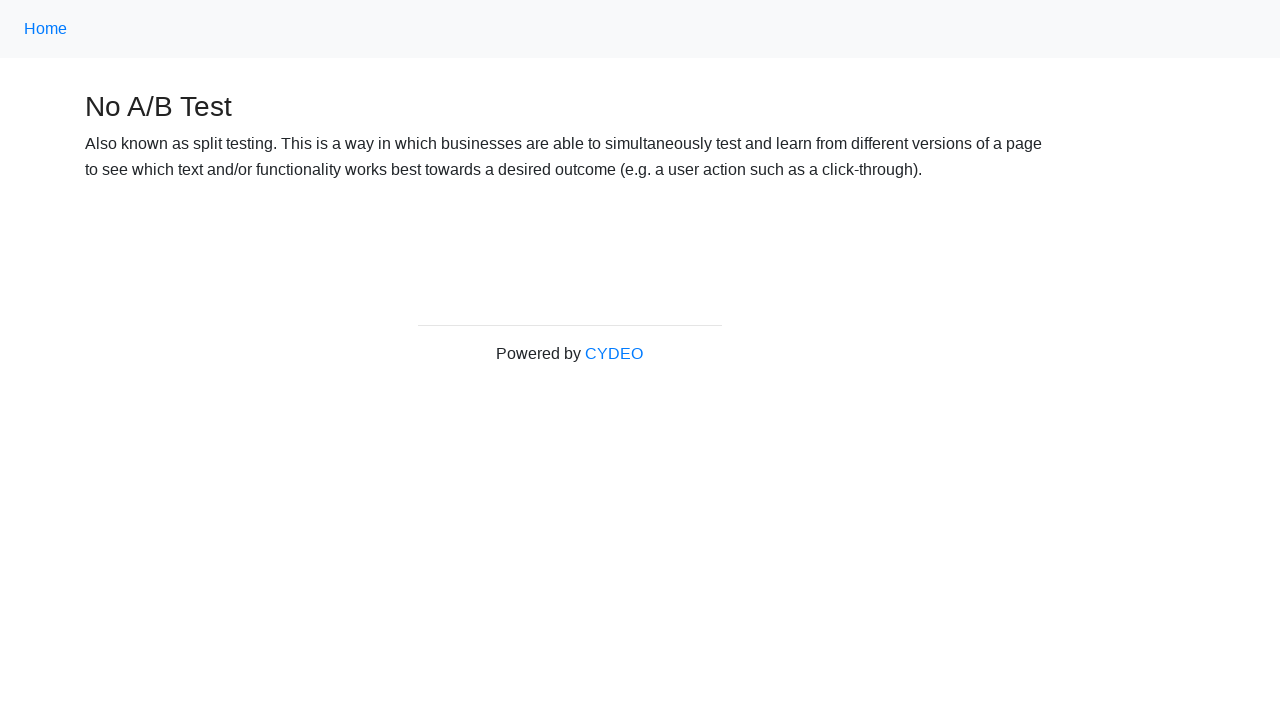

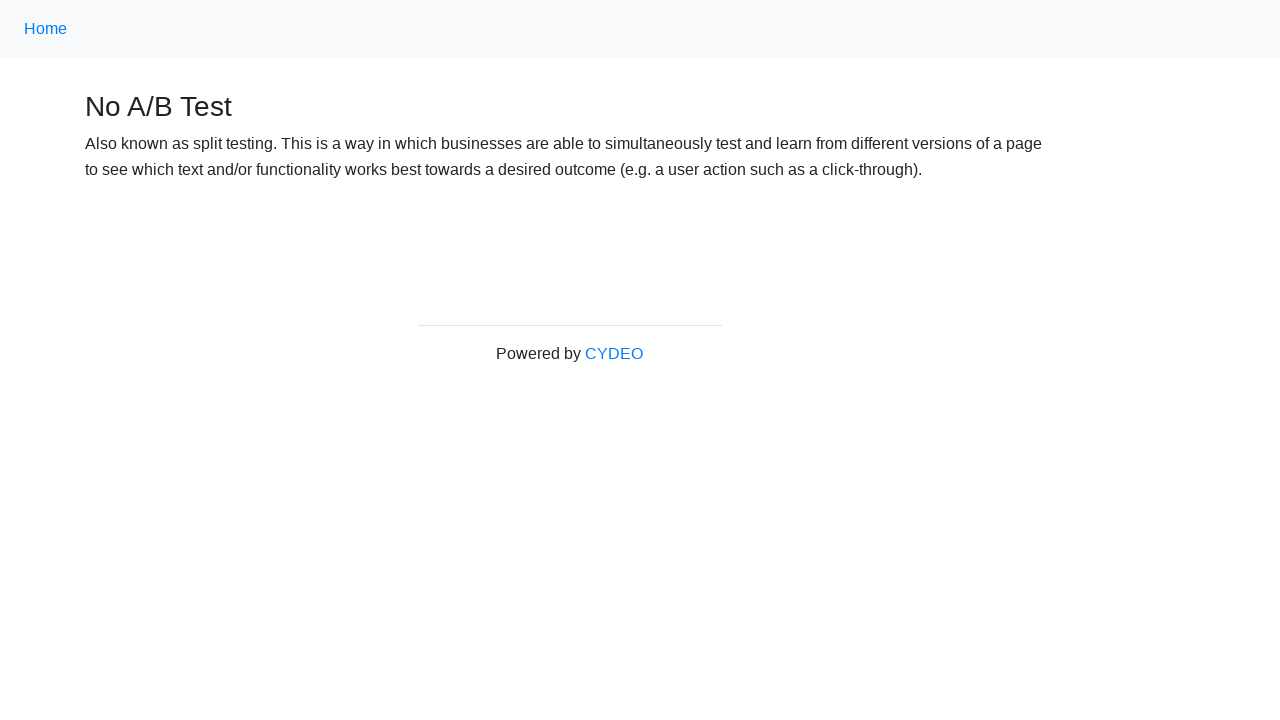